Tests window switching functionality by opening a new window, switching to it, then closing it and returning to the original window

Starting URL: https://the-internet.herokuapp.com/windows

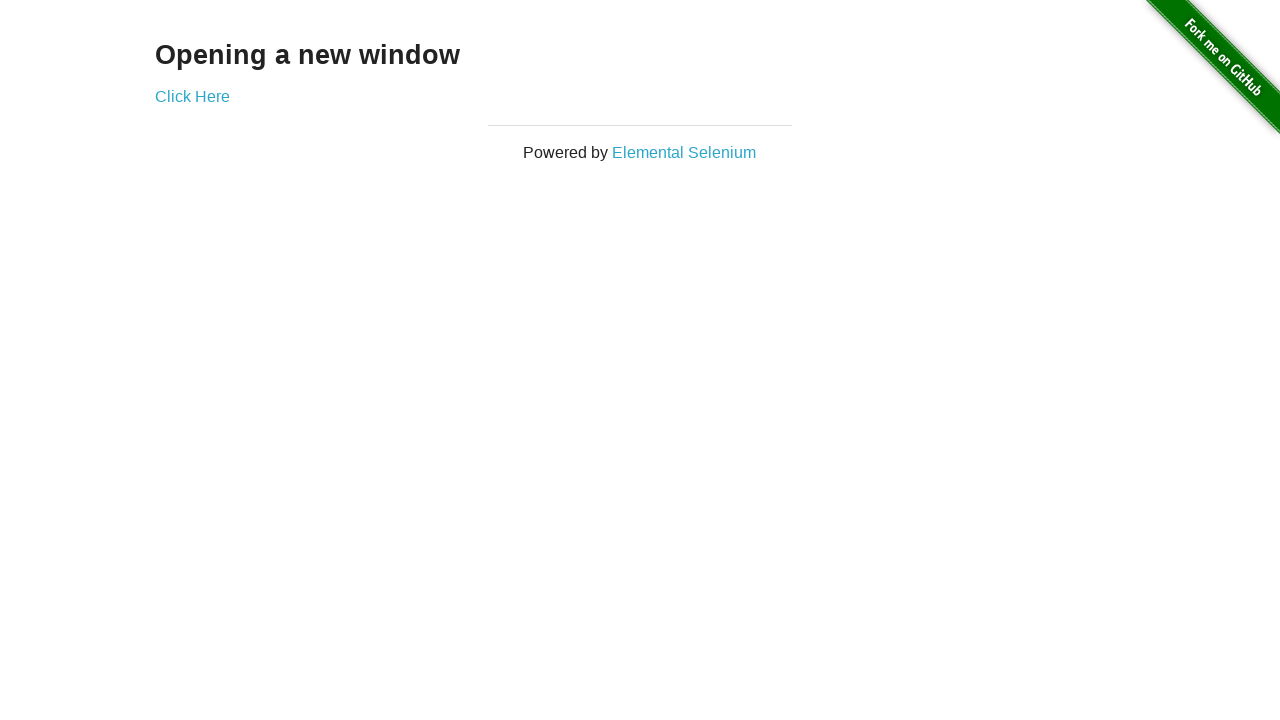

Clicked 'Click Here' link to open new window at (192, 96) on text='Click Here'
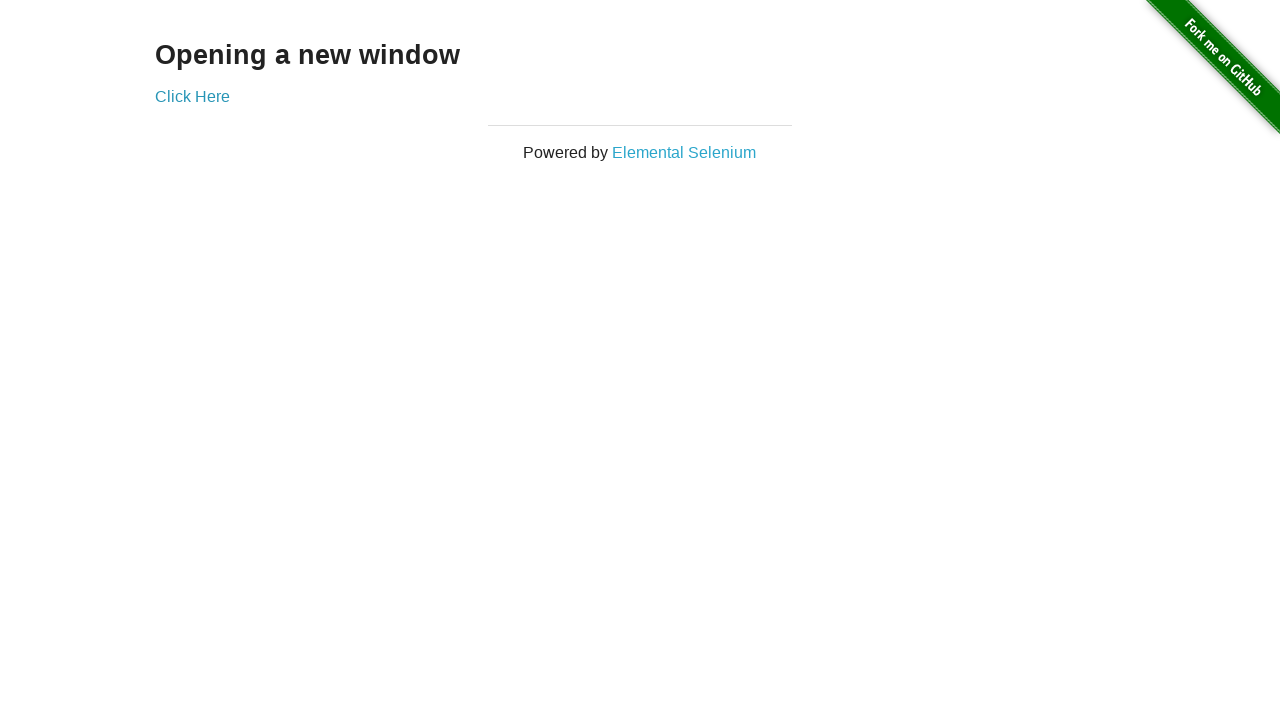

Waited 1 second for new window to open
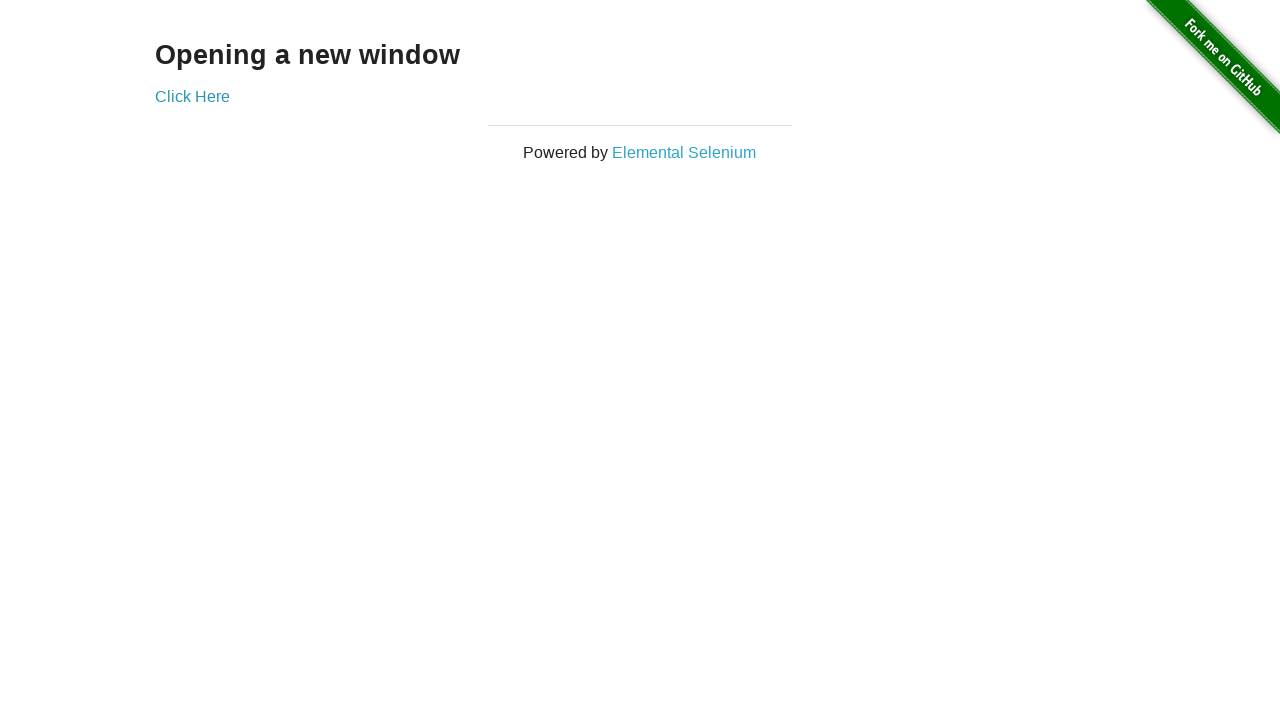

Retrieved all open windows - count: 2
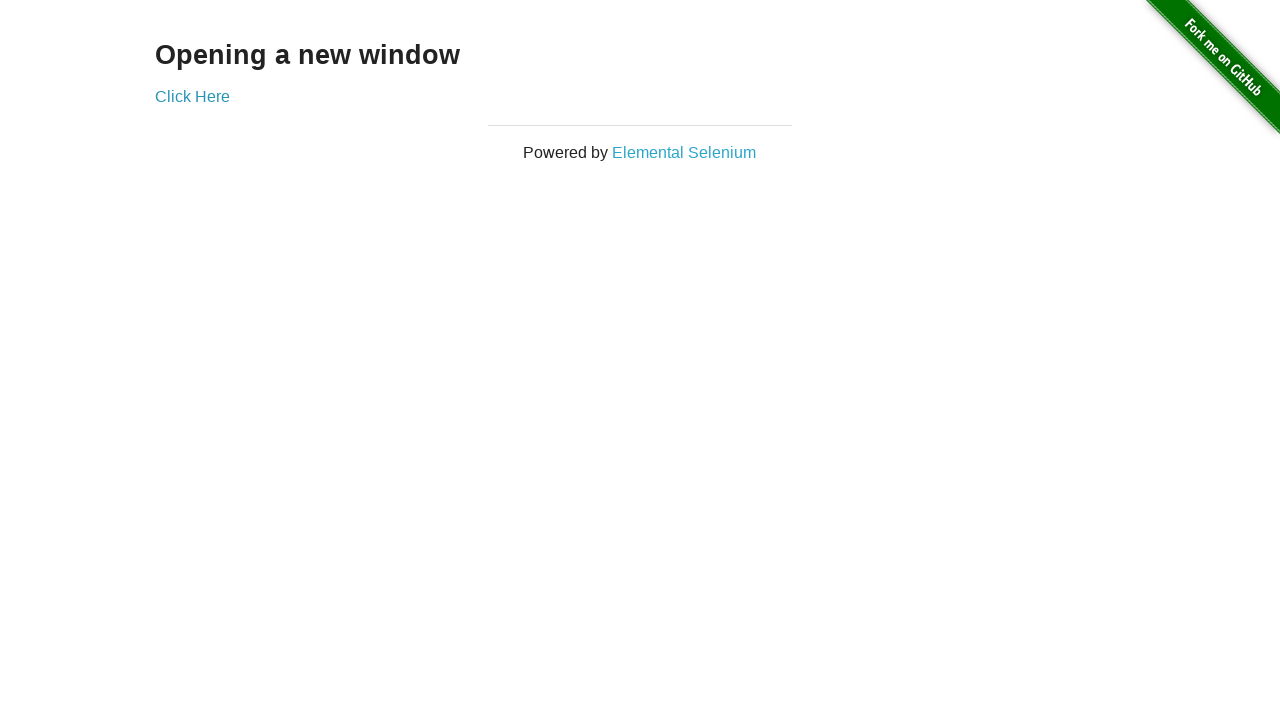

Switched to new window with title: New Window
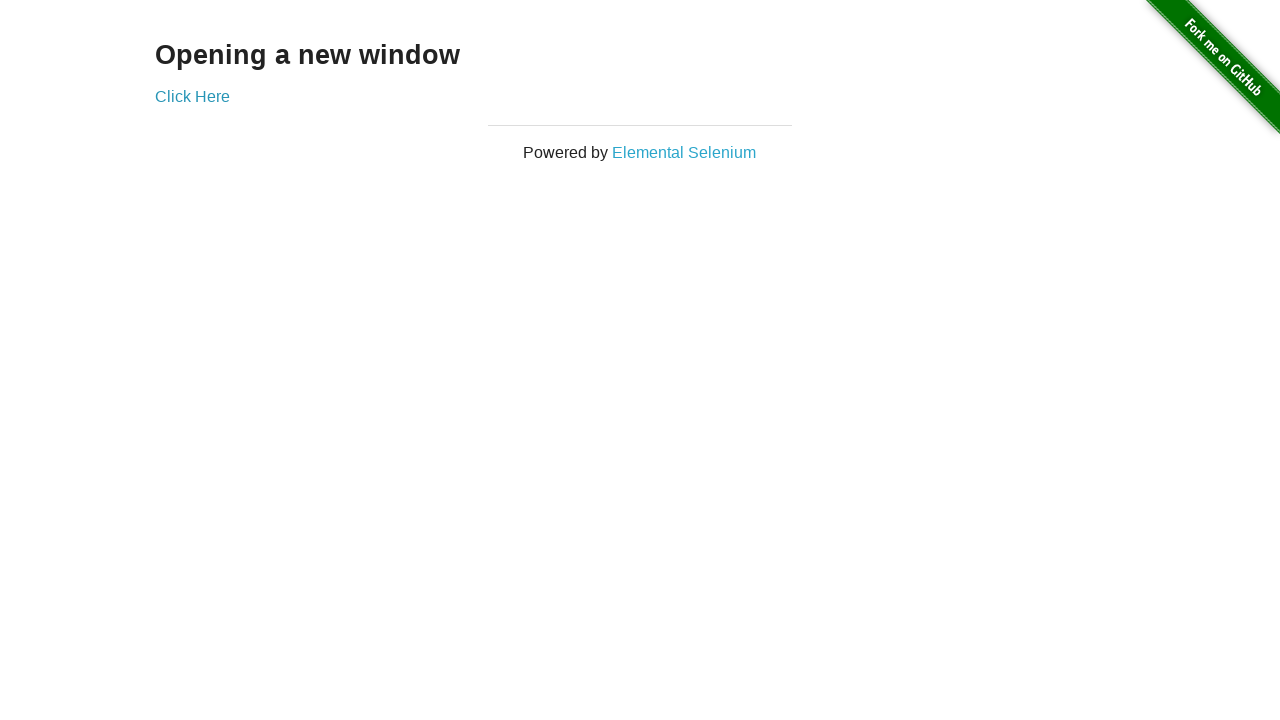

Captured new window URL: https://the-internet.herokuapp.com/windows/new
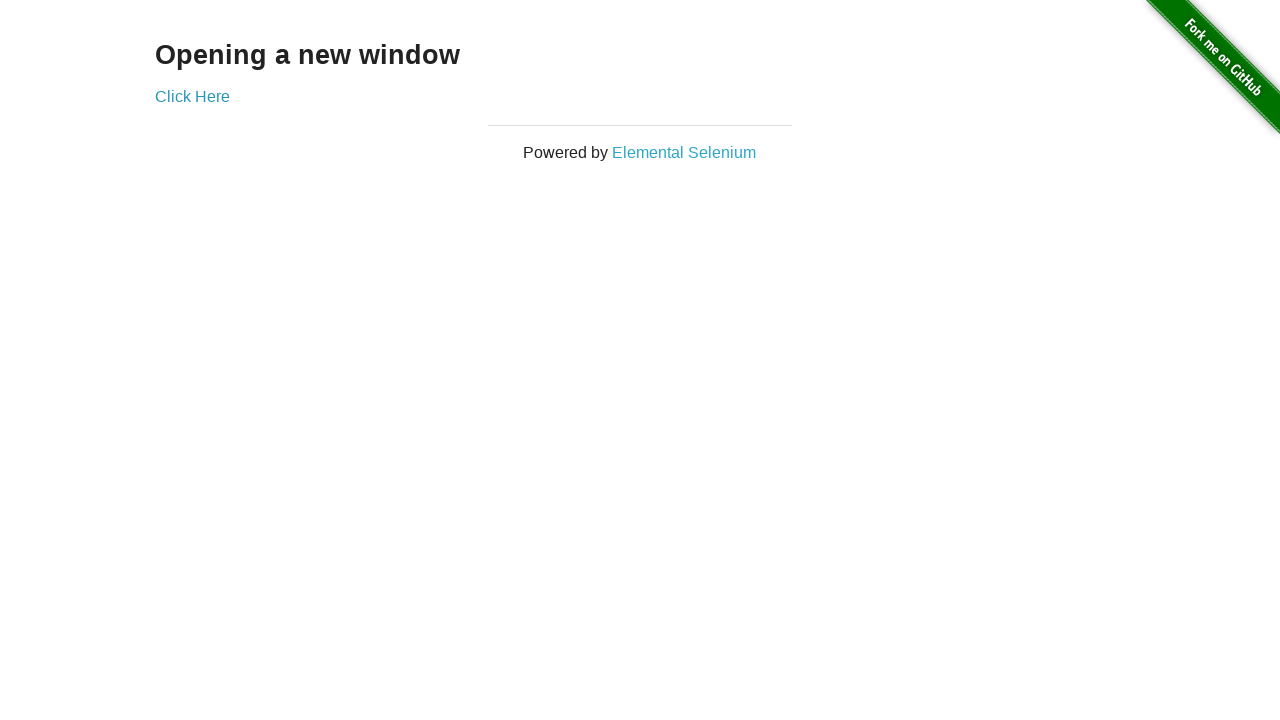

Retrieved heading from new window: New Window
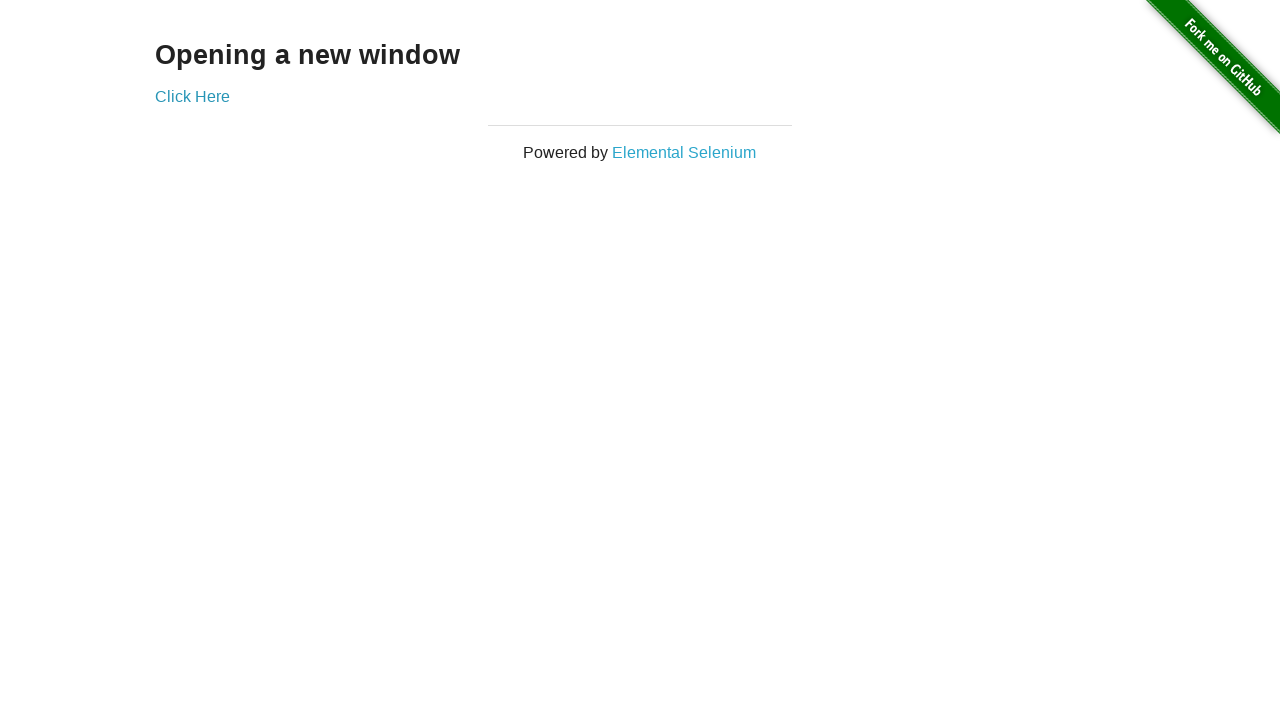

Closed the new window
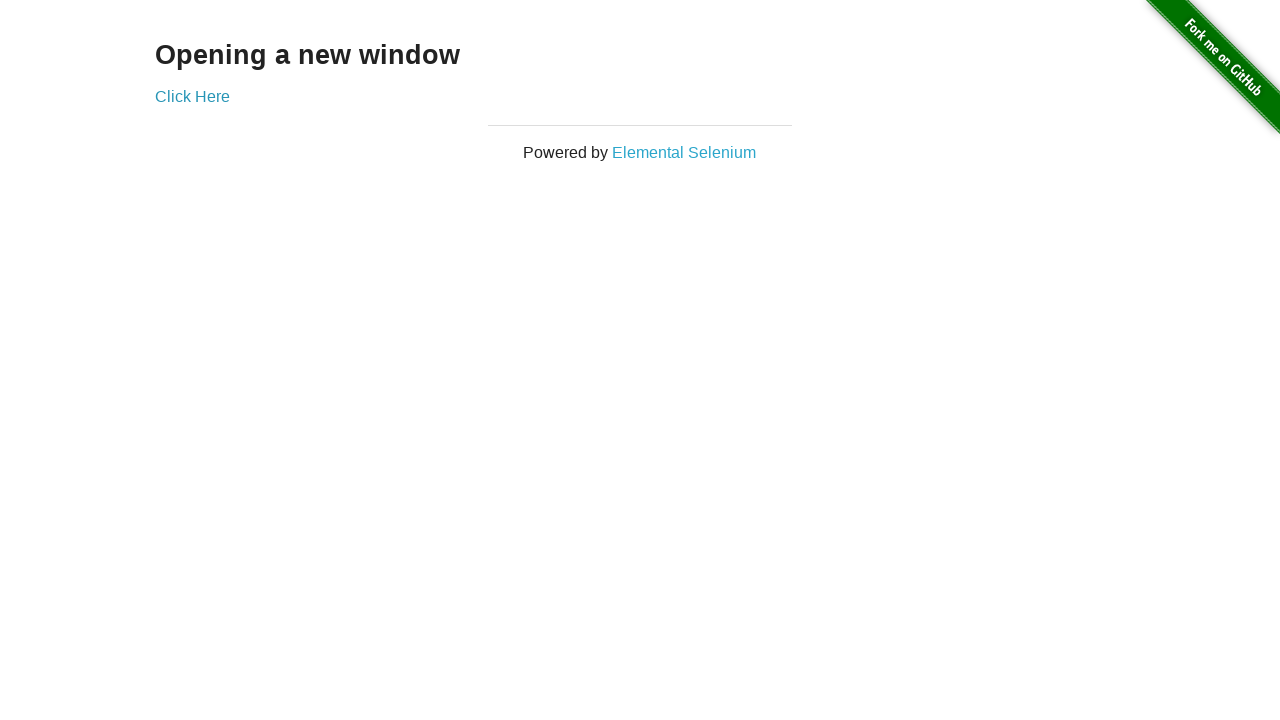

Verified original window heading: Opening a new window
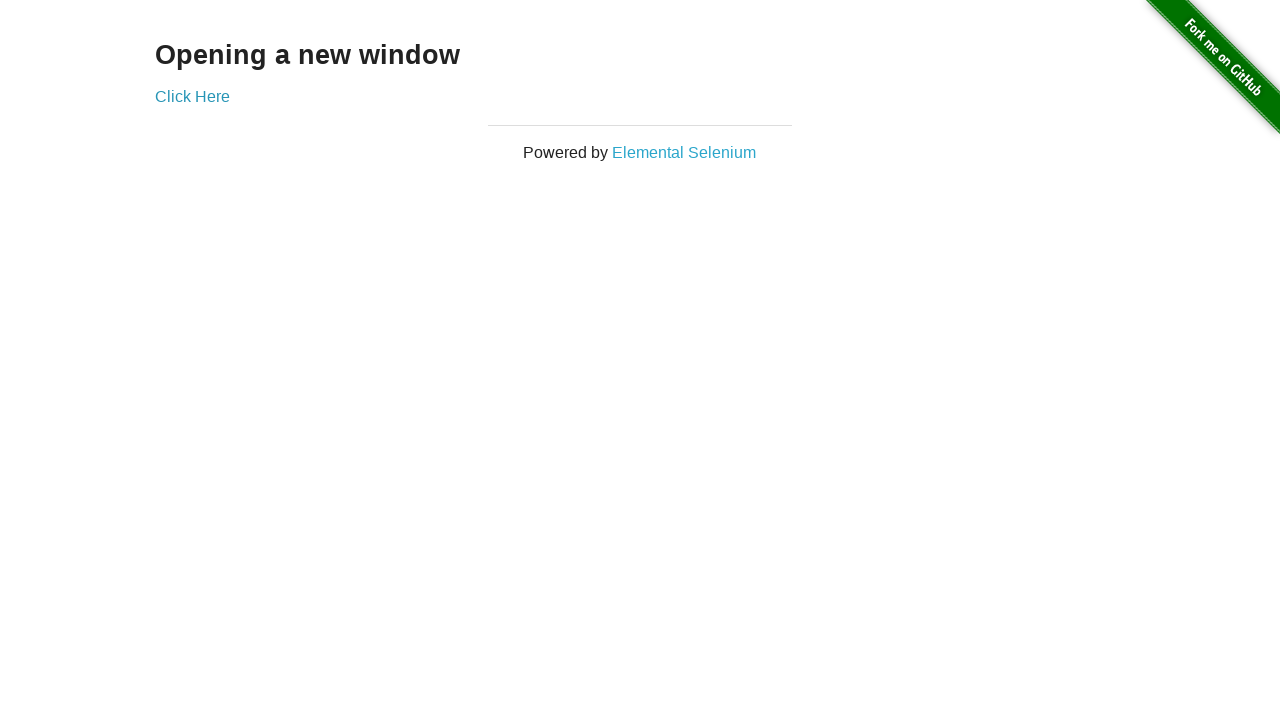

Asserted original window heading matches 'Opening a new window'
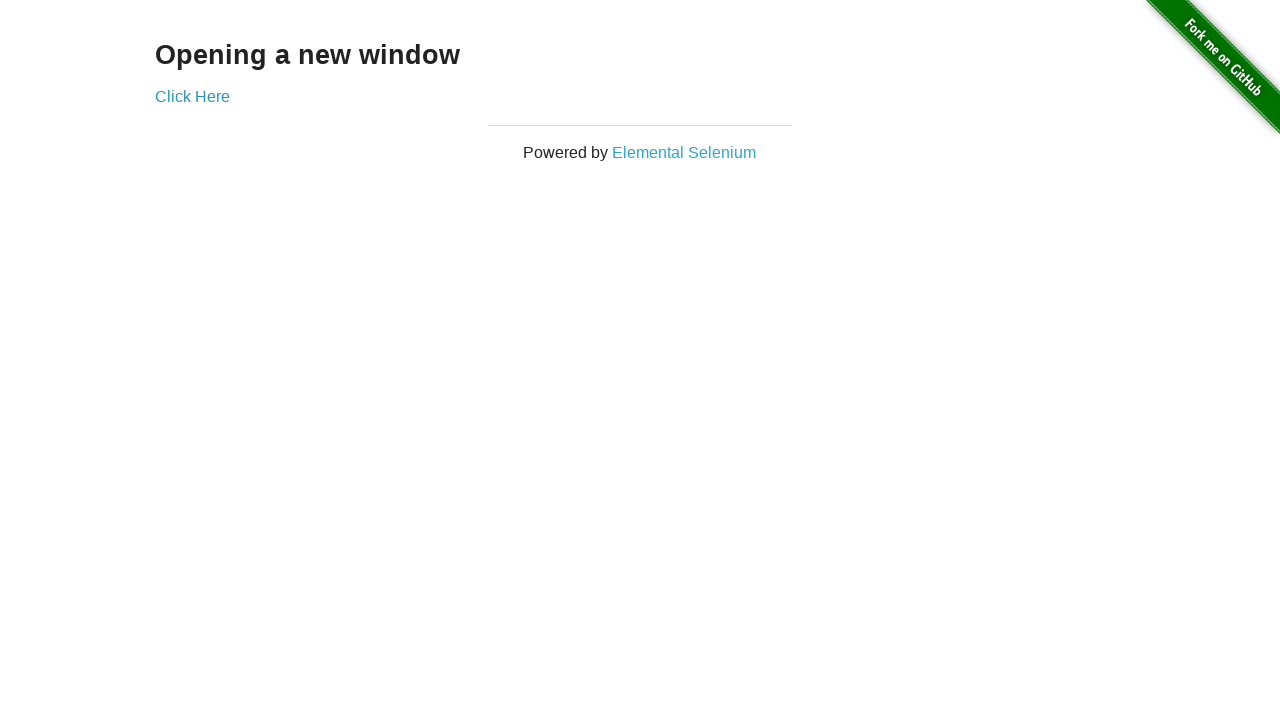

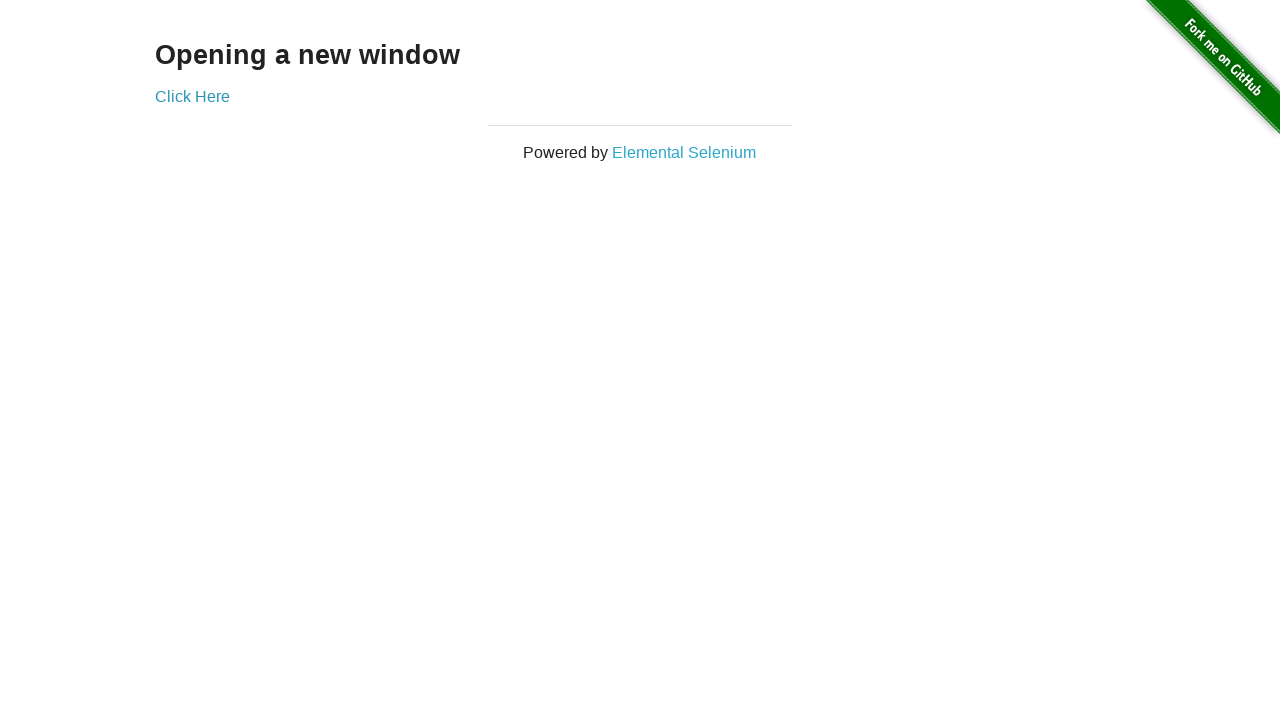